Tests hover functionality by hovering over the first avatar and verifying that the additional caption information becomes visible

Starting URL: http://the-internet.herokuapp.com/hovers

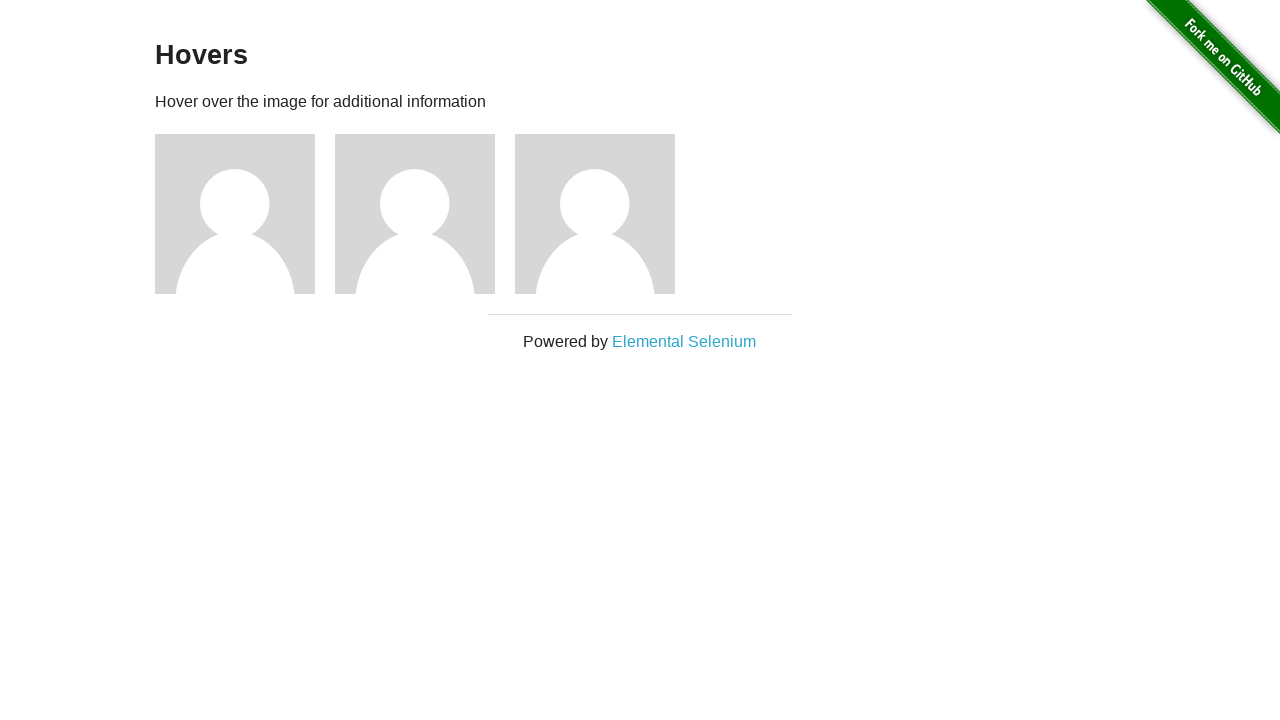

Hovered over the first avatar element at (245, 214) on .figure >> nth=0
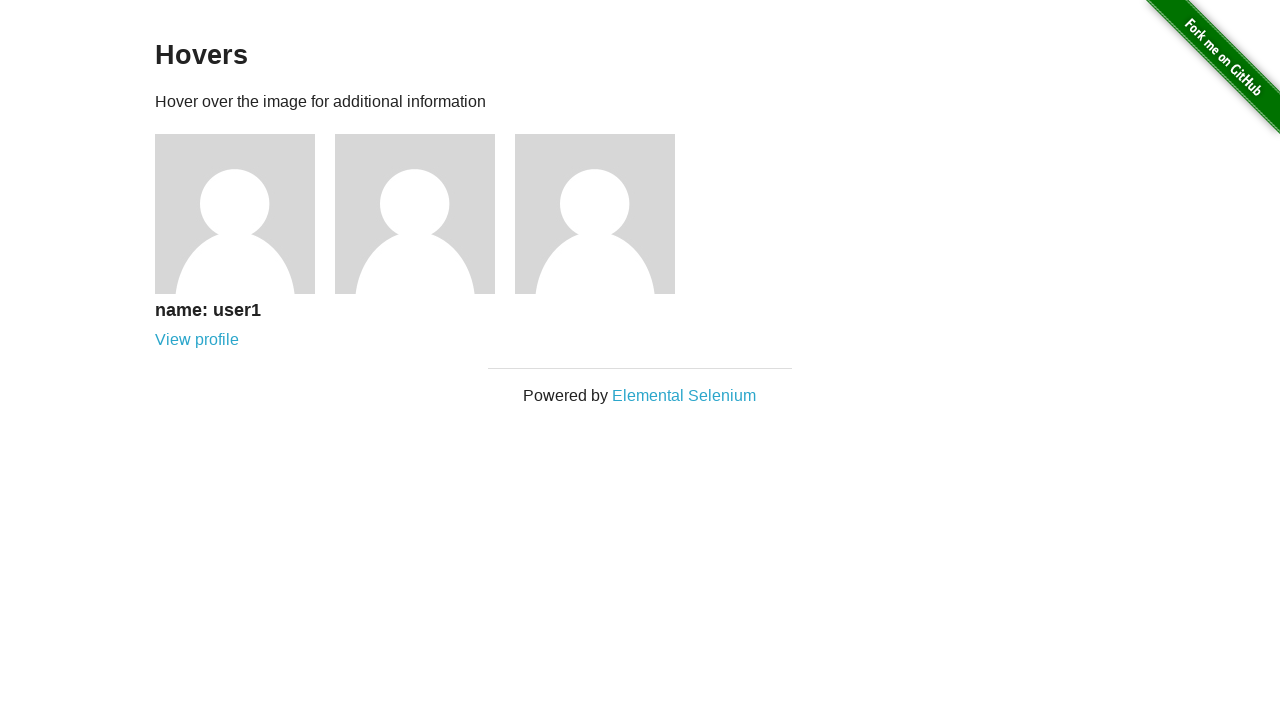

Caption became visible after hovering
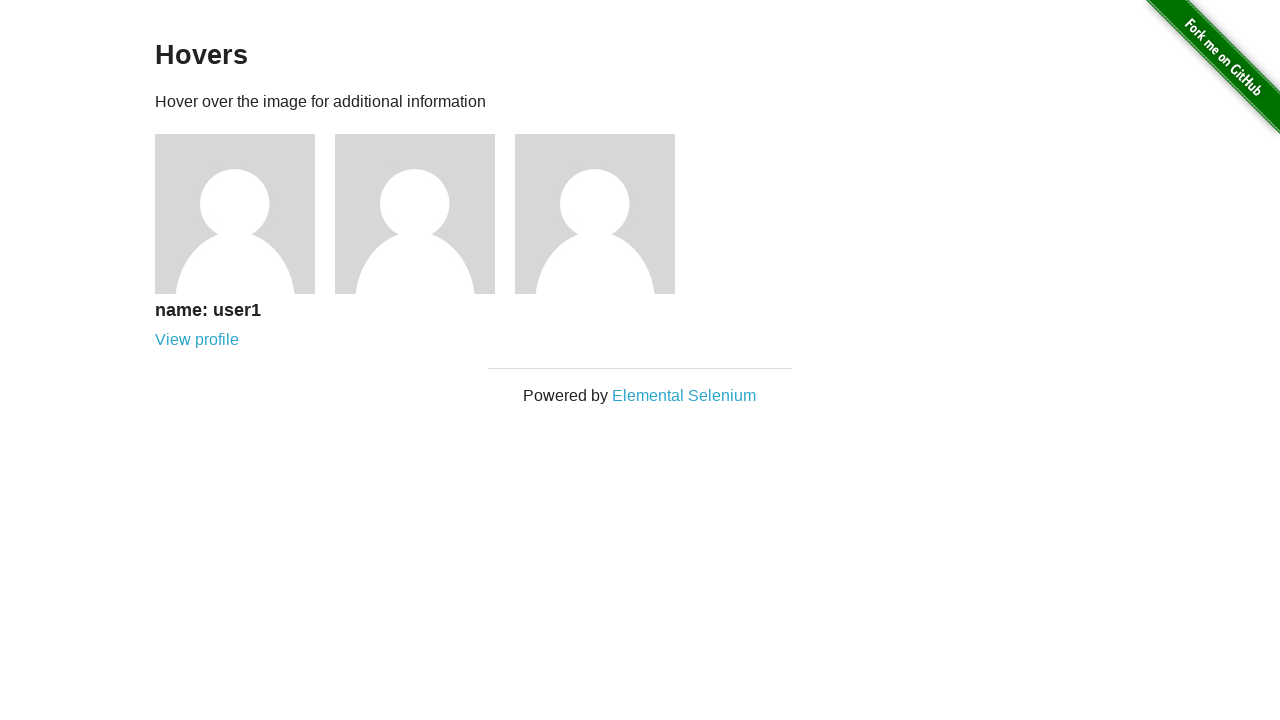

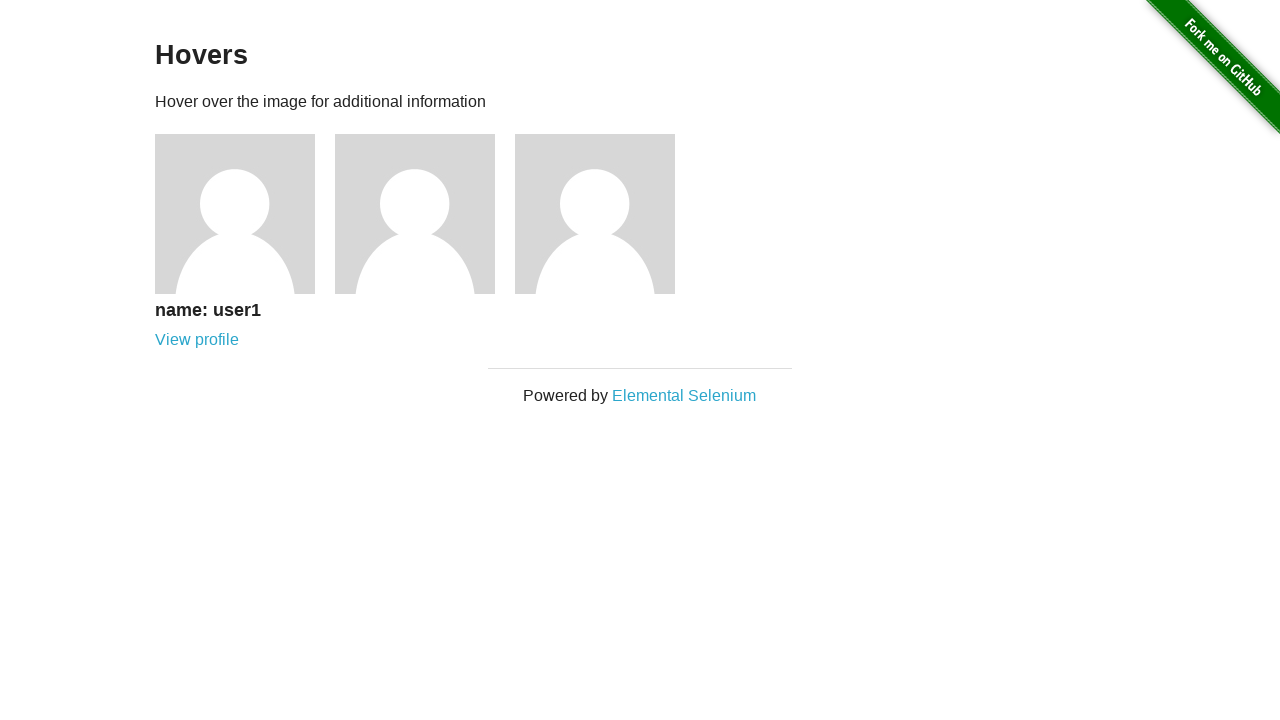